Tests multi-select dropdown functionality by selecting and deselecting options using index, visible text, and value methods.

Starting URL: https://pragmatictesters.github.io/selenium-webdriver-examples/dropdowns.html

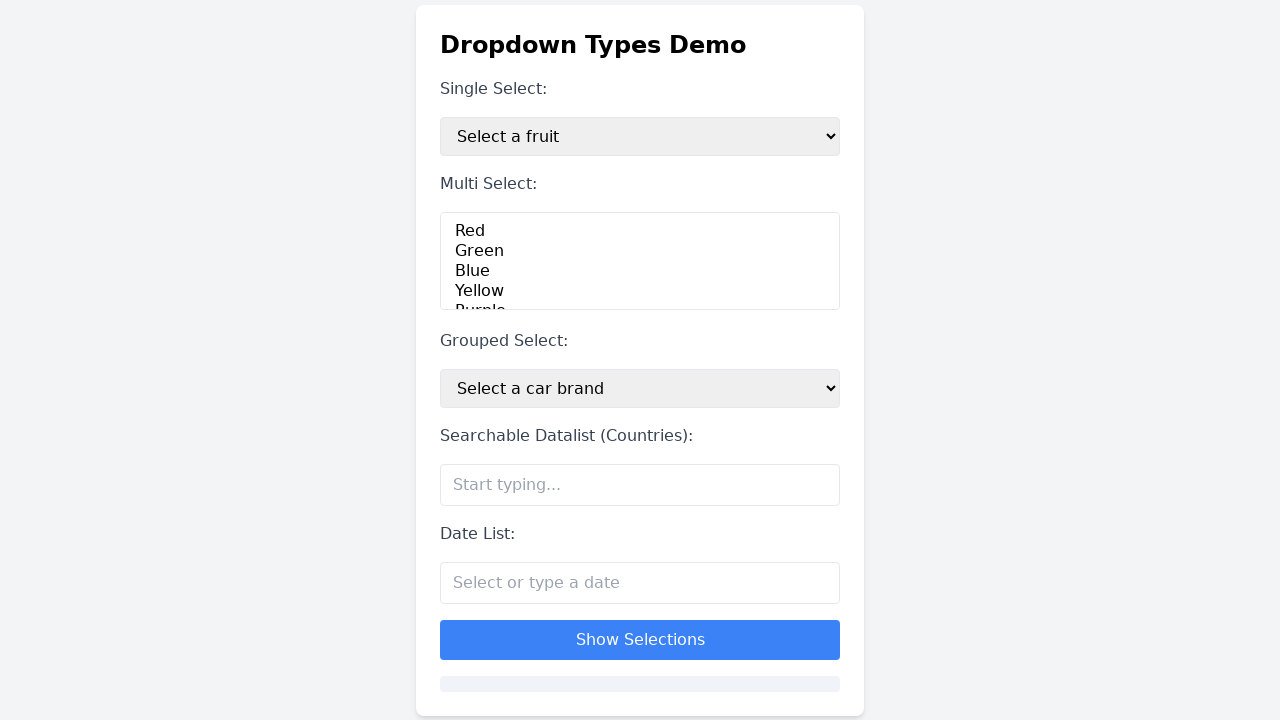

Located multi-select dropdown element
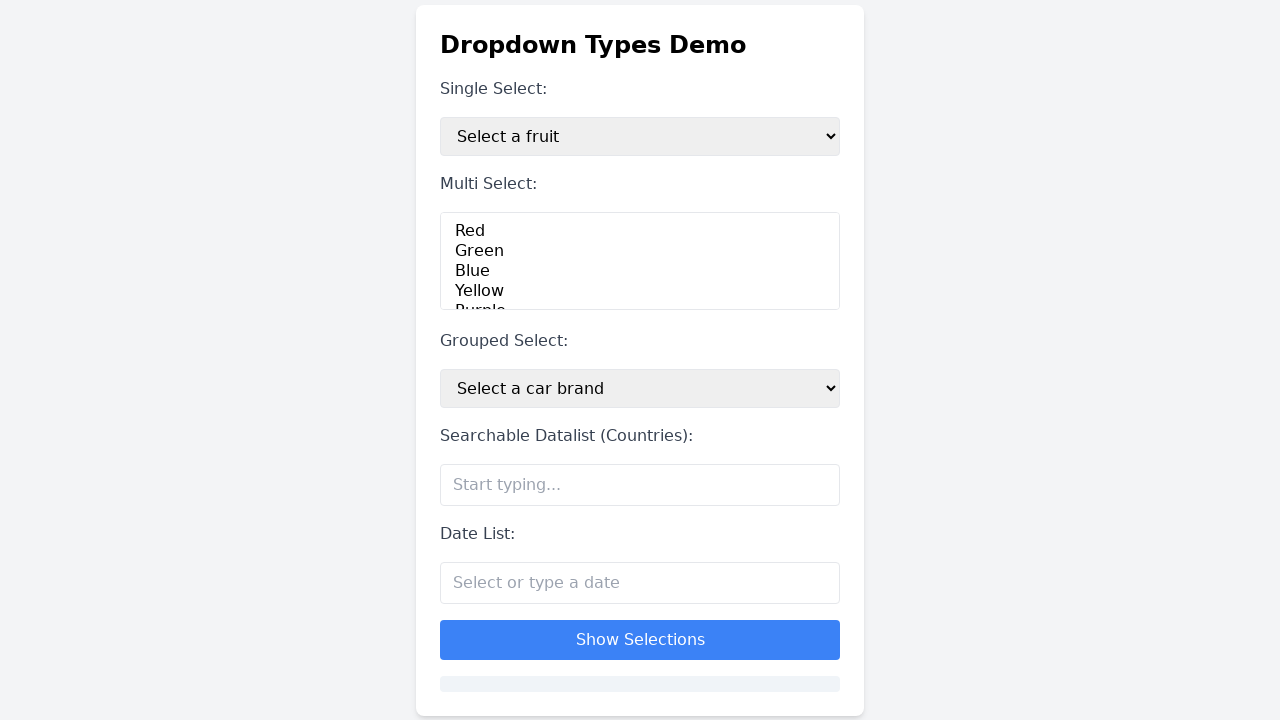

Selected Blue option by index 2 on #multiSelect
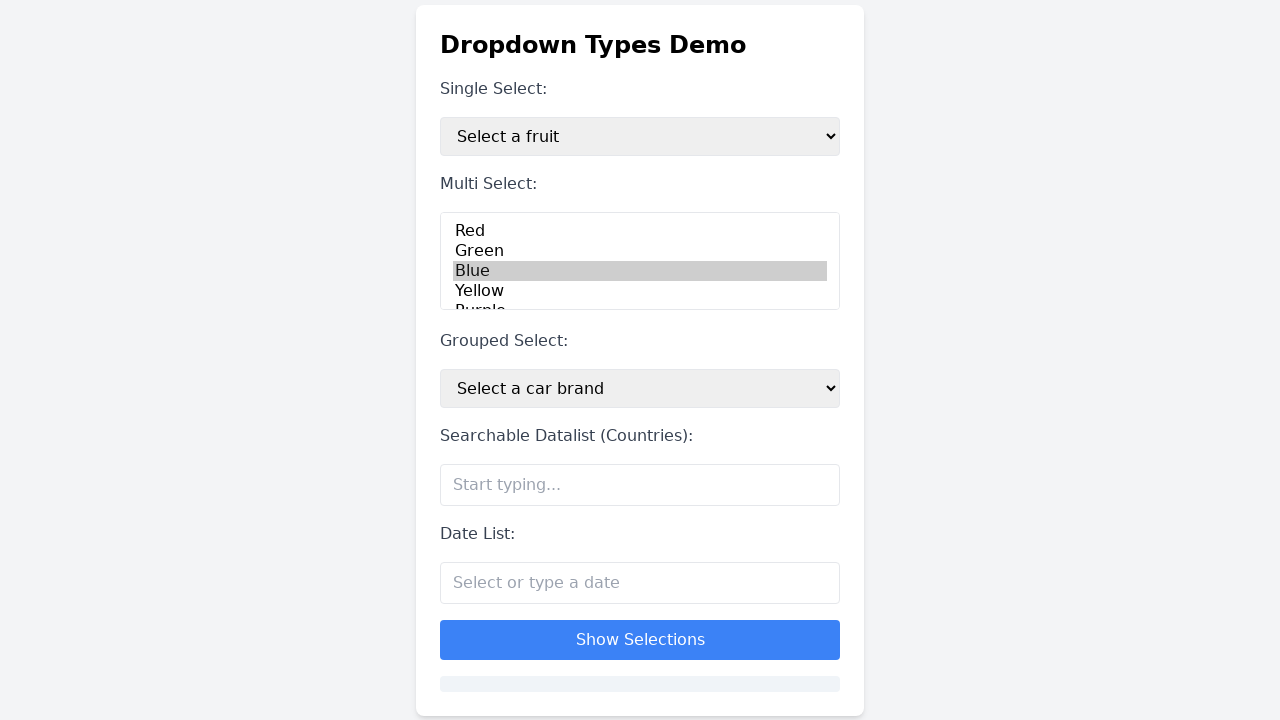

Verified Blue option is selected
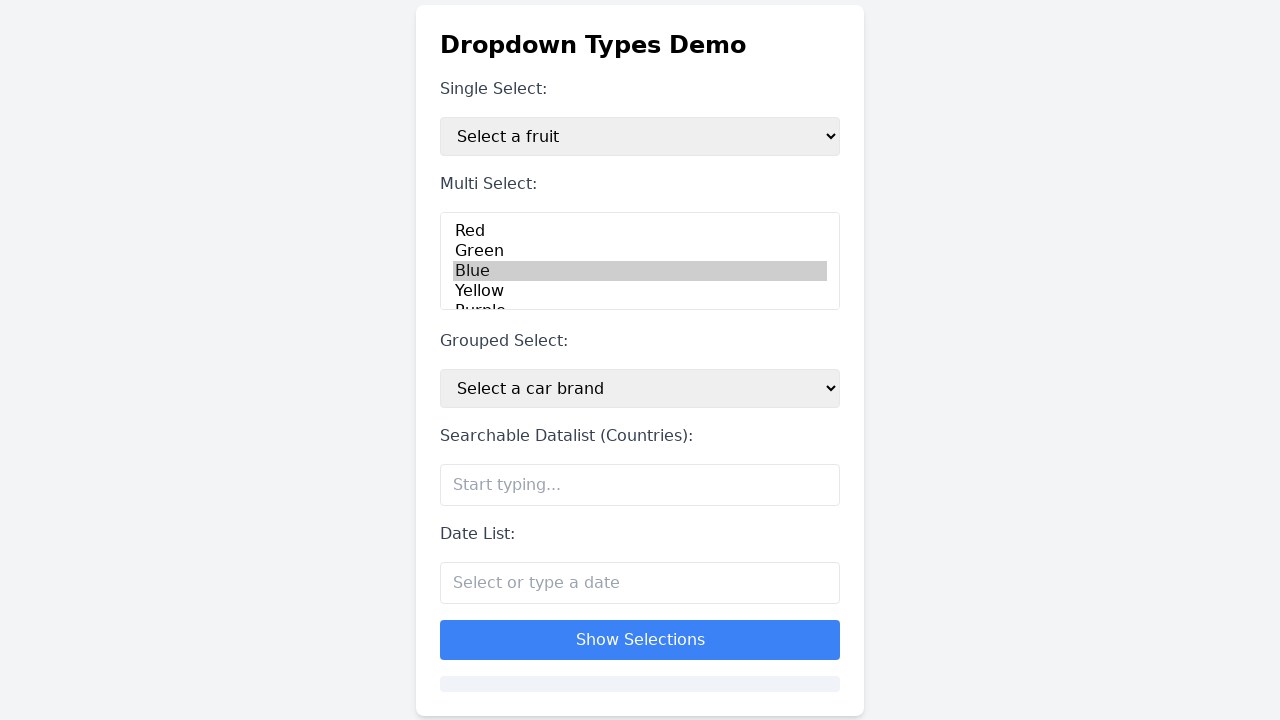

Selected Red option by label on #multiSelect
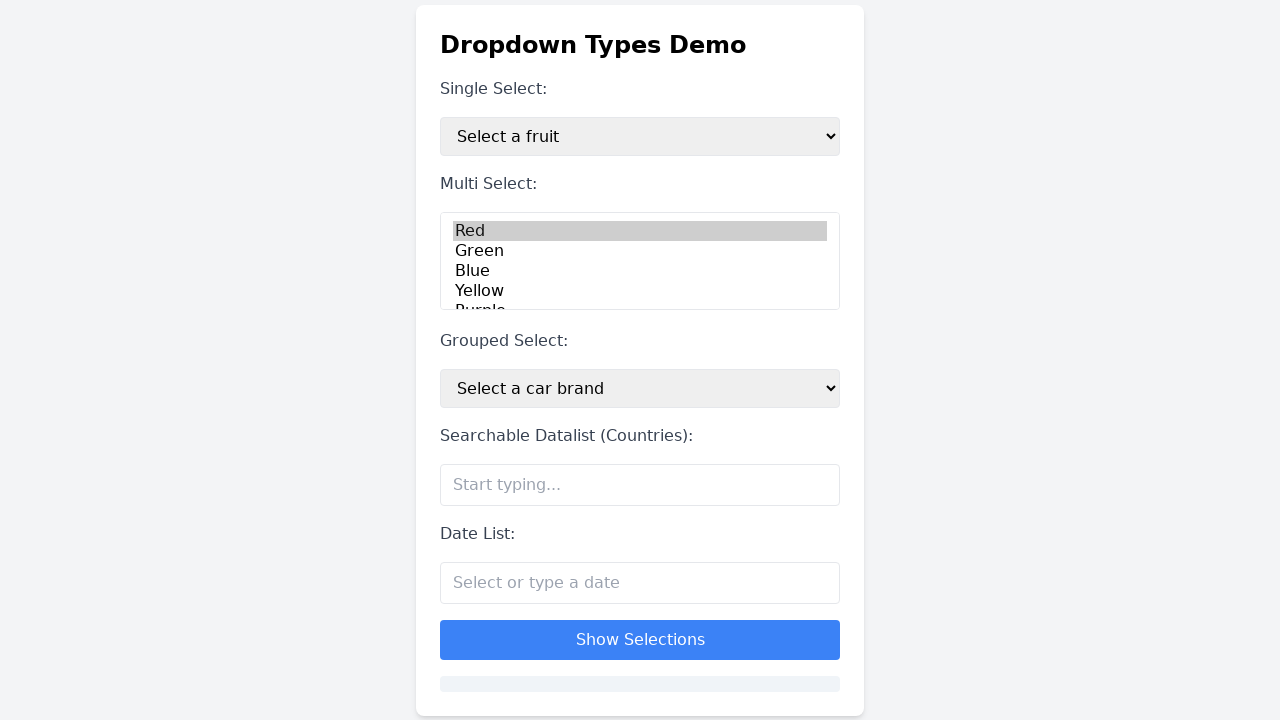

Verified Red option is selected
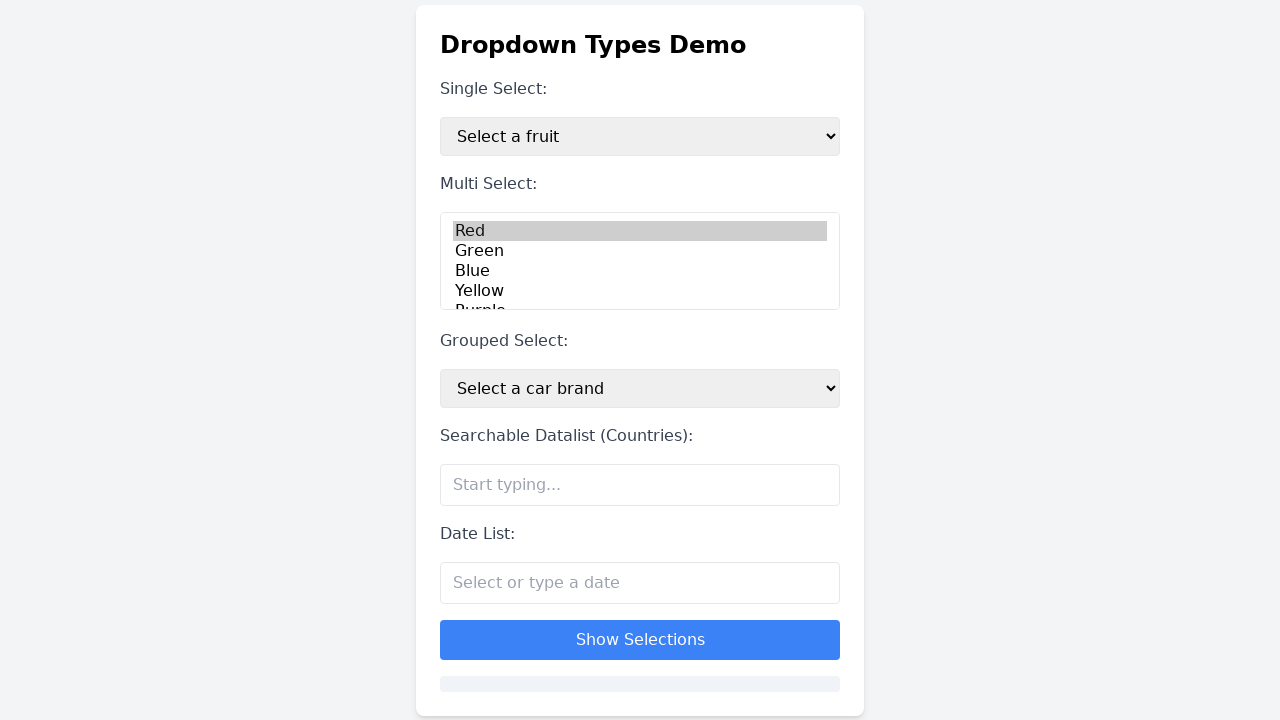

Selected Yellow option by value 'yellow' on #multiSelect
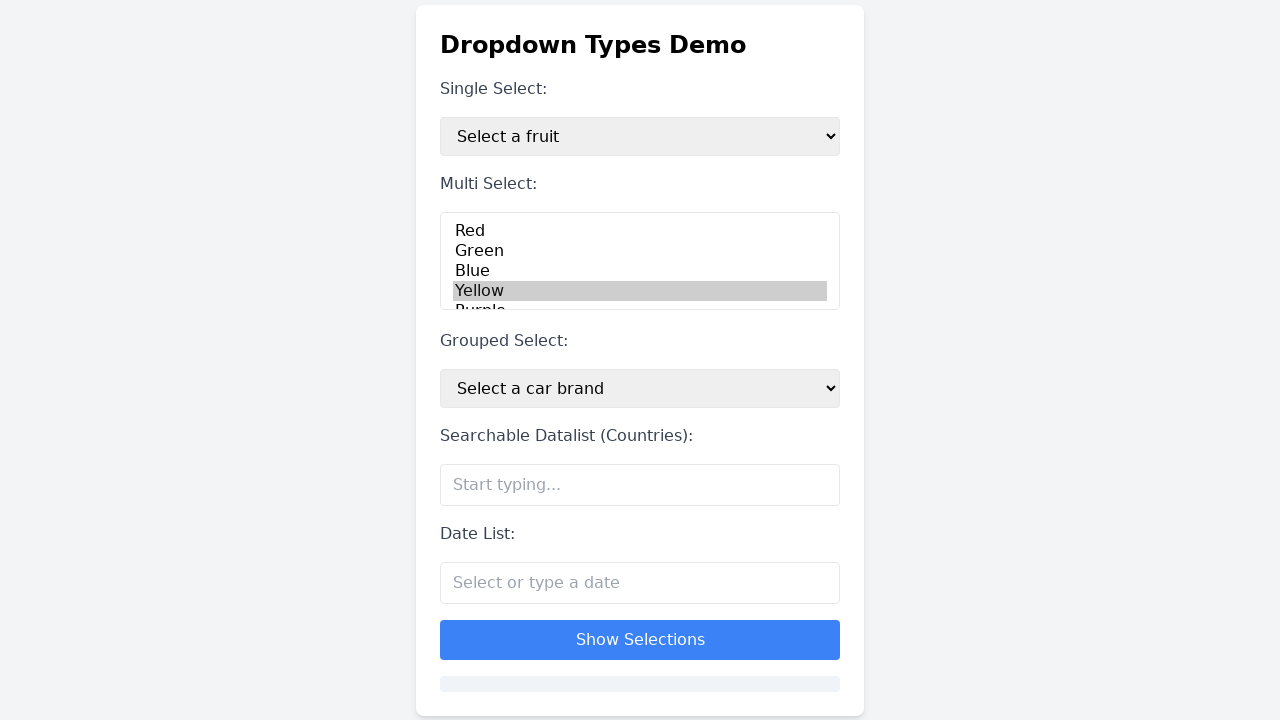

Verified Yellow option is selected
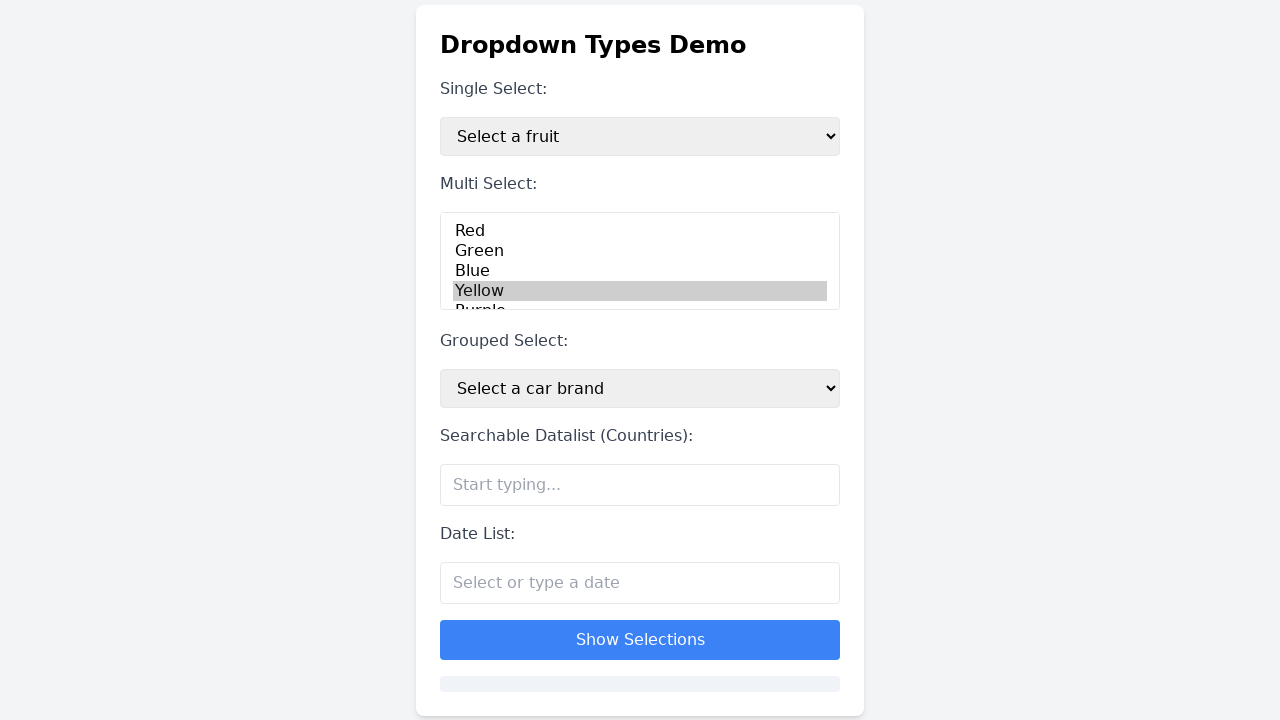

Deselected all options by passing empty array on #multiSelect
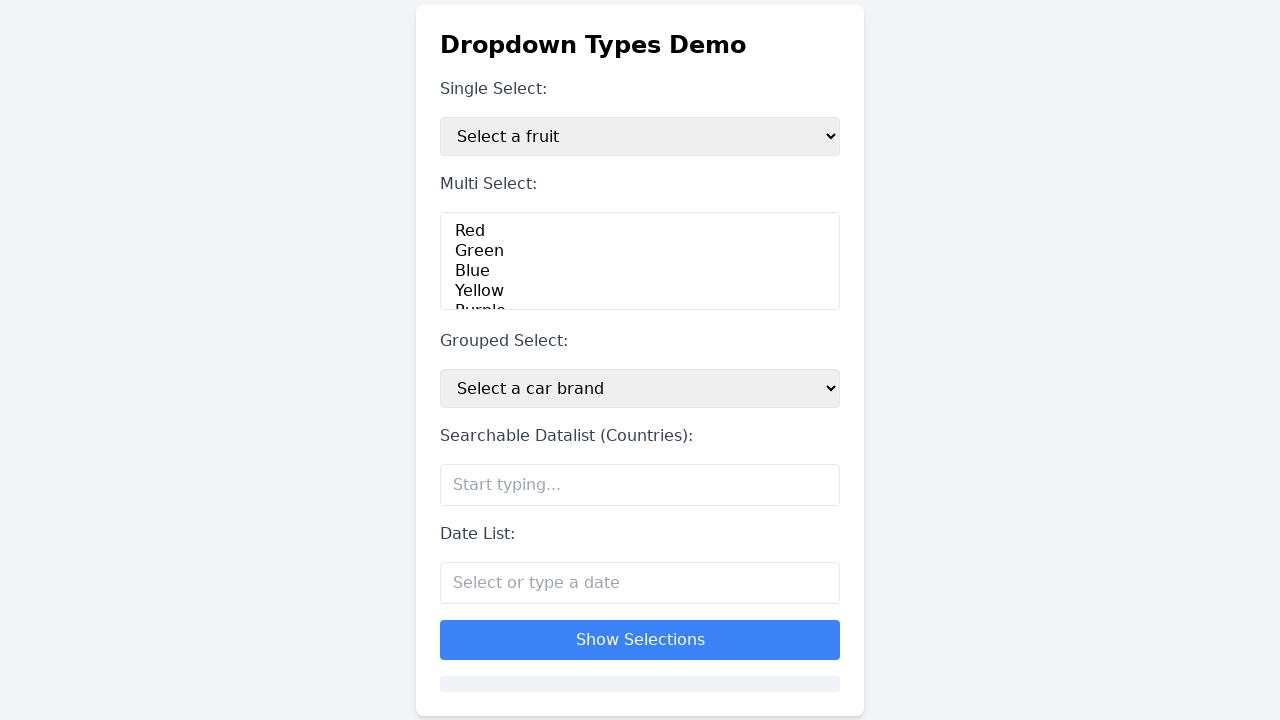

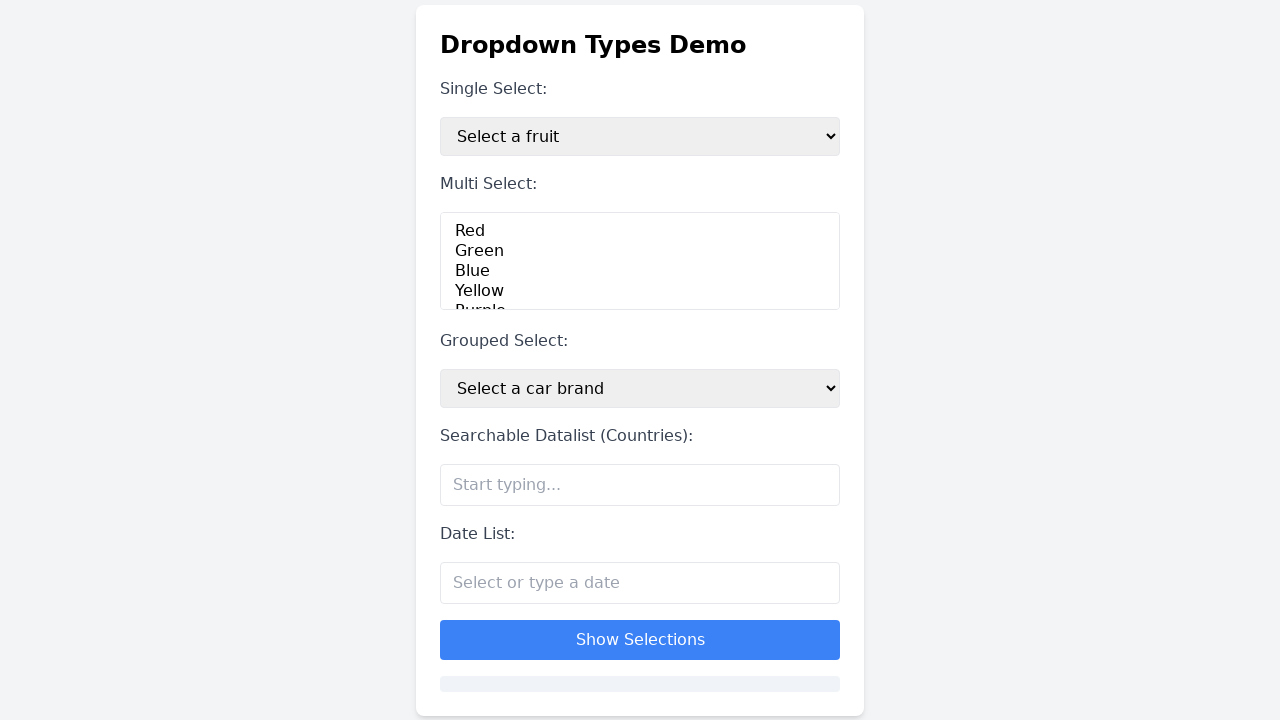